Tests checkbox functionality by verifying initial states and then clicking both checkboxes to toggle their selection states

Starting URL: https://the-internet.herokuapp.com/checkboxes

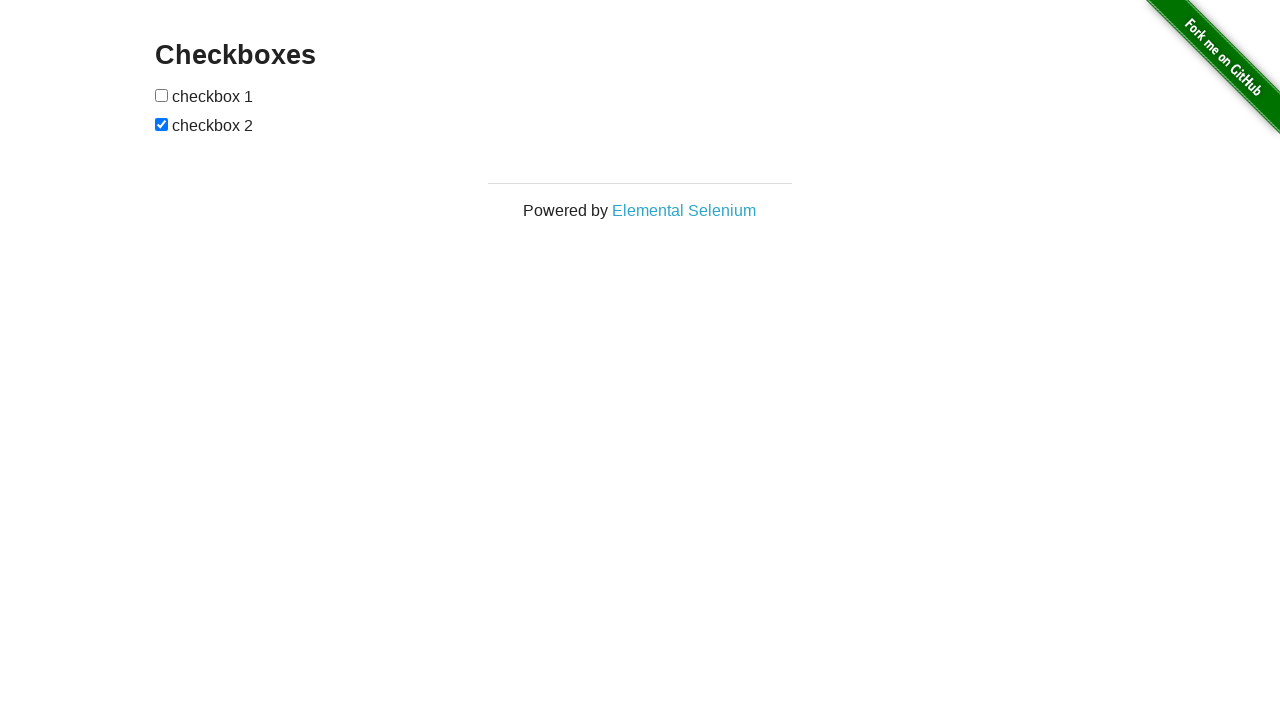

Waited for checkboxes to be present on the page
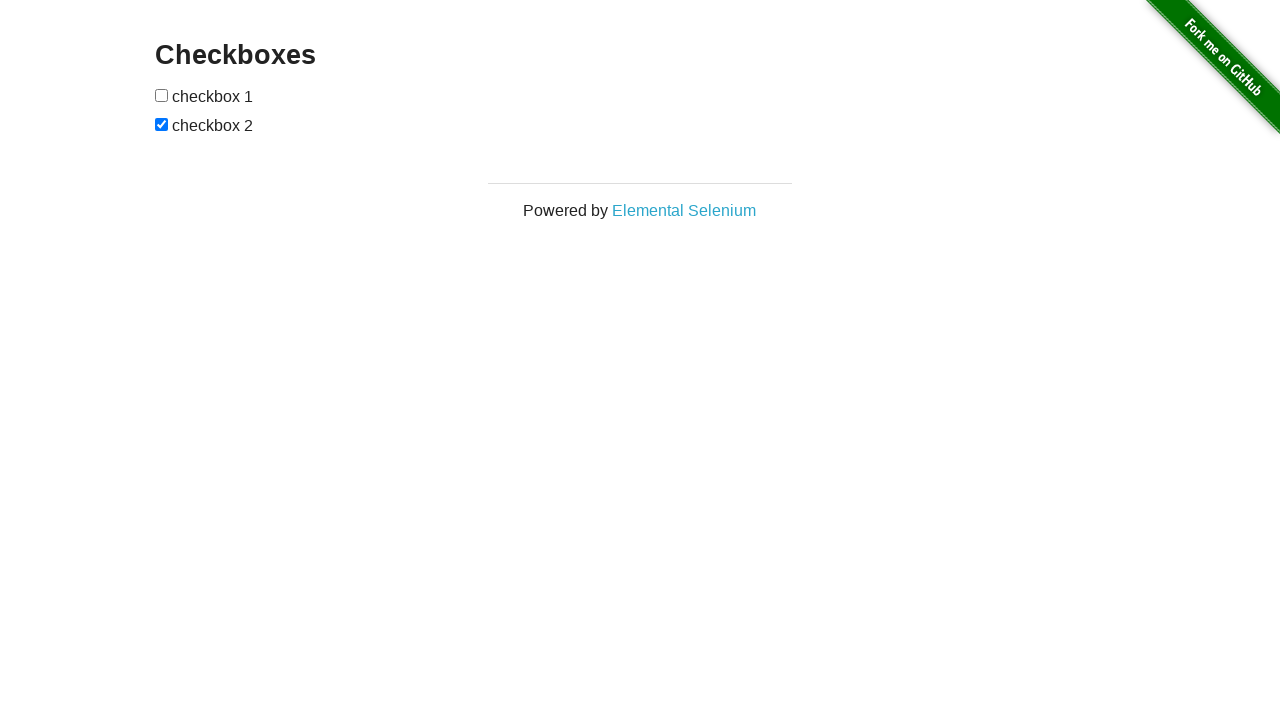

Located first checkbox element
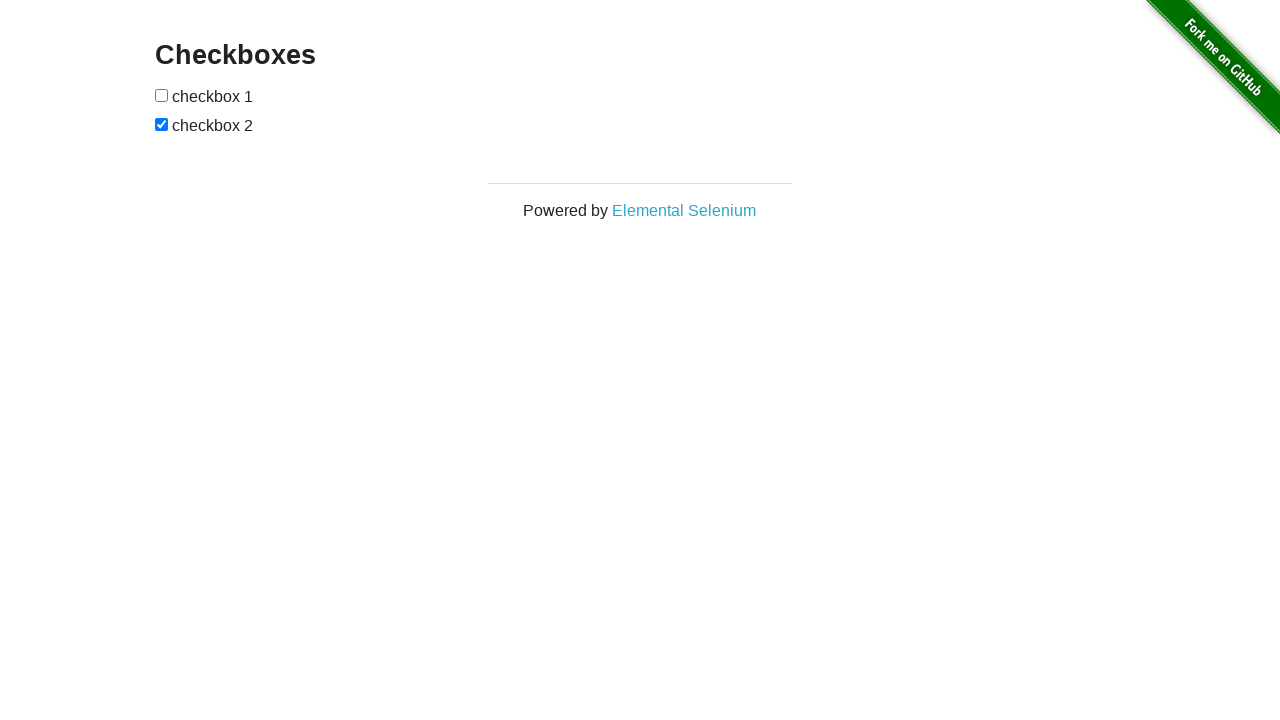

Located second checkbox element
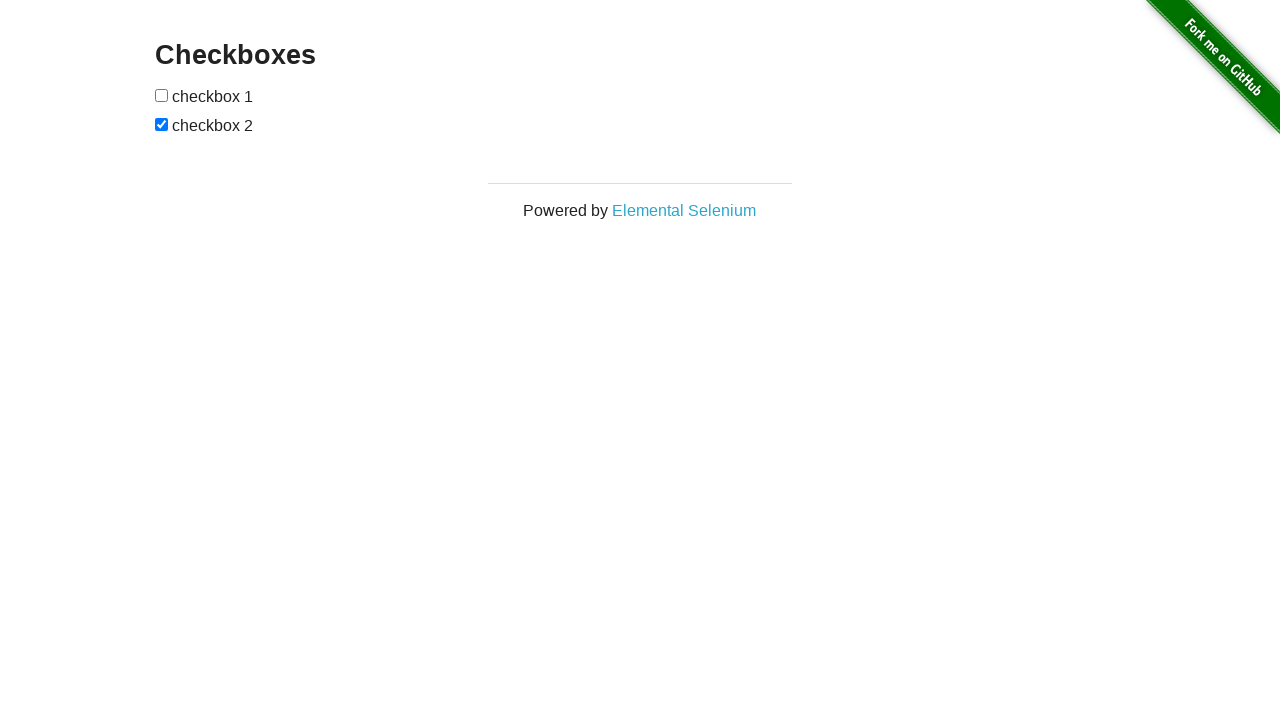

Clicked first checkbox to toggle its selection state at (162, 95) on #checkboxes input >> nth=0
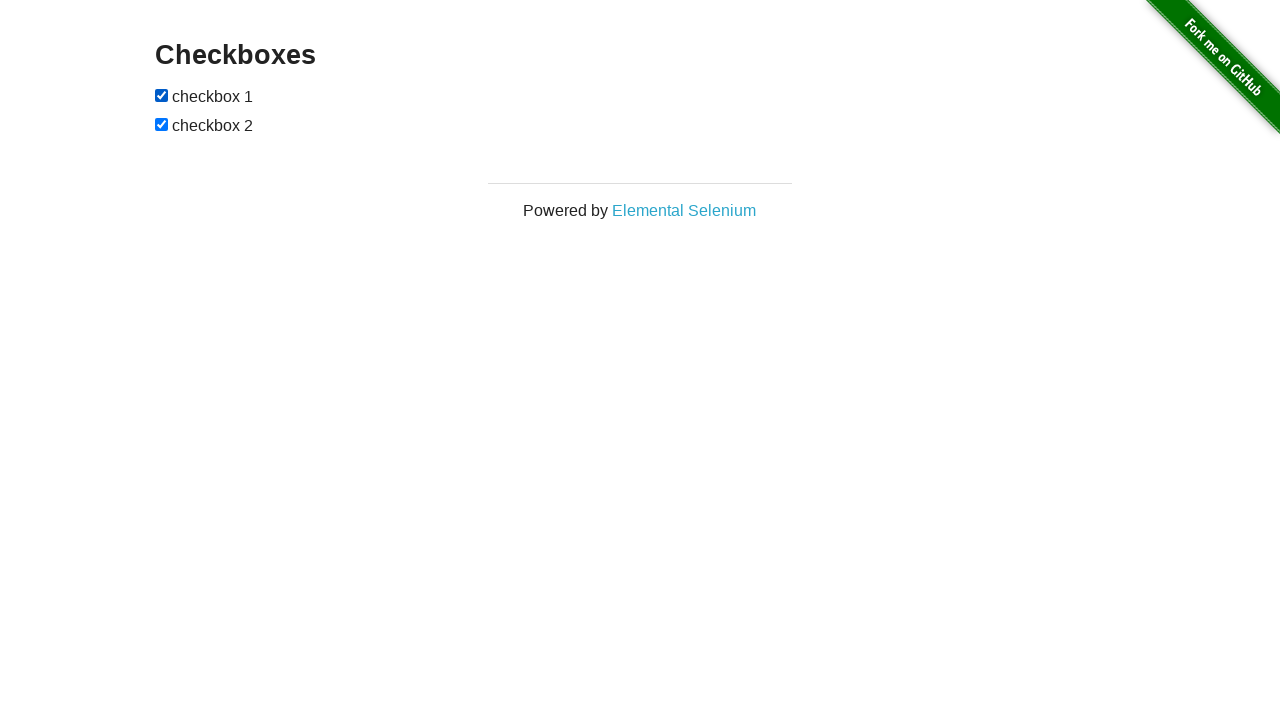

Clicked second checkbox to toggle its selection state at (162, 124) on #checkboxes input >> nth=1
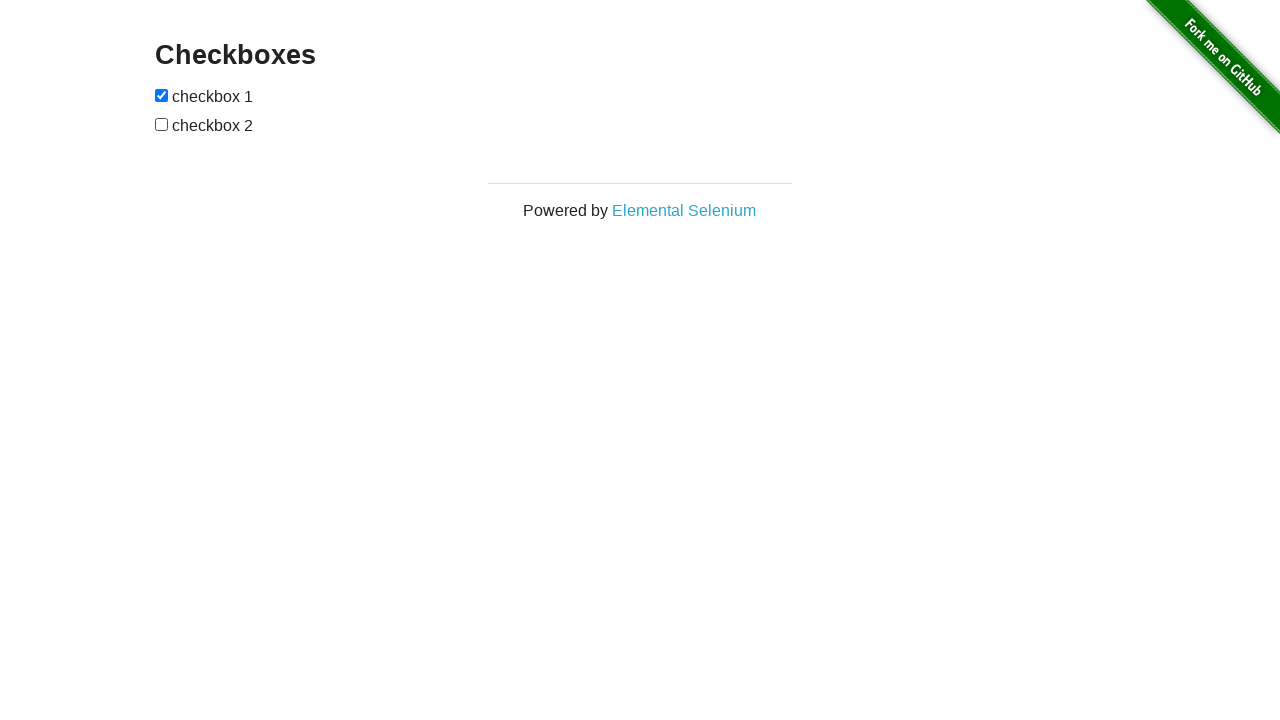

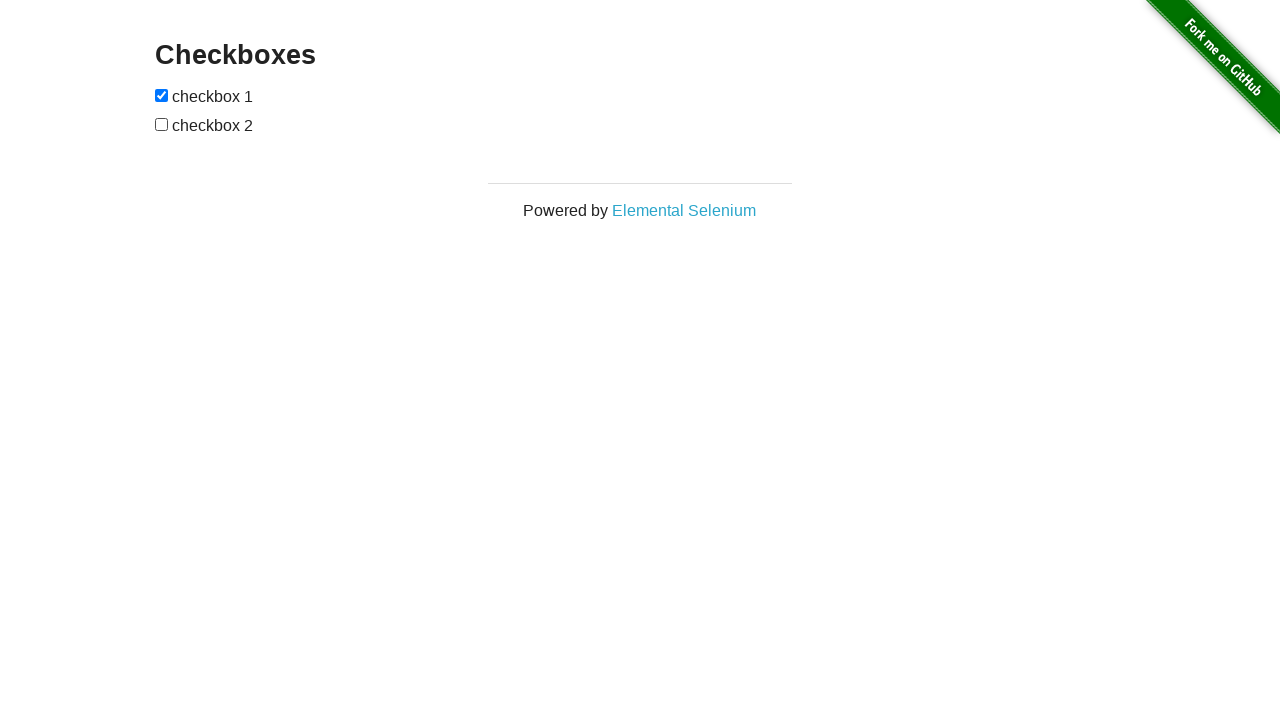